Tests navigation through the Herokuapp testing site by clicking on the "Frames" link and then navigating to the "Nested Frames" page using partial link text matching.

Starting URL: https://the-internet.herokuapp.com/

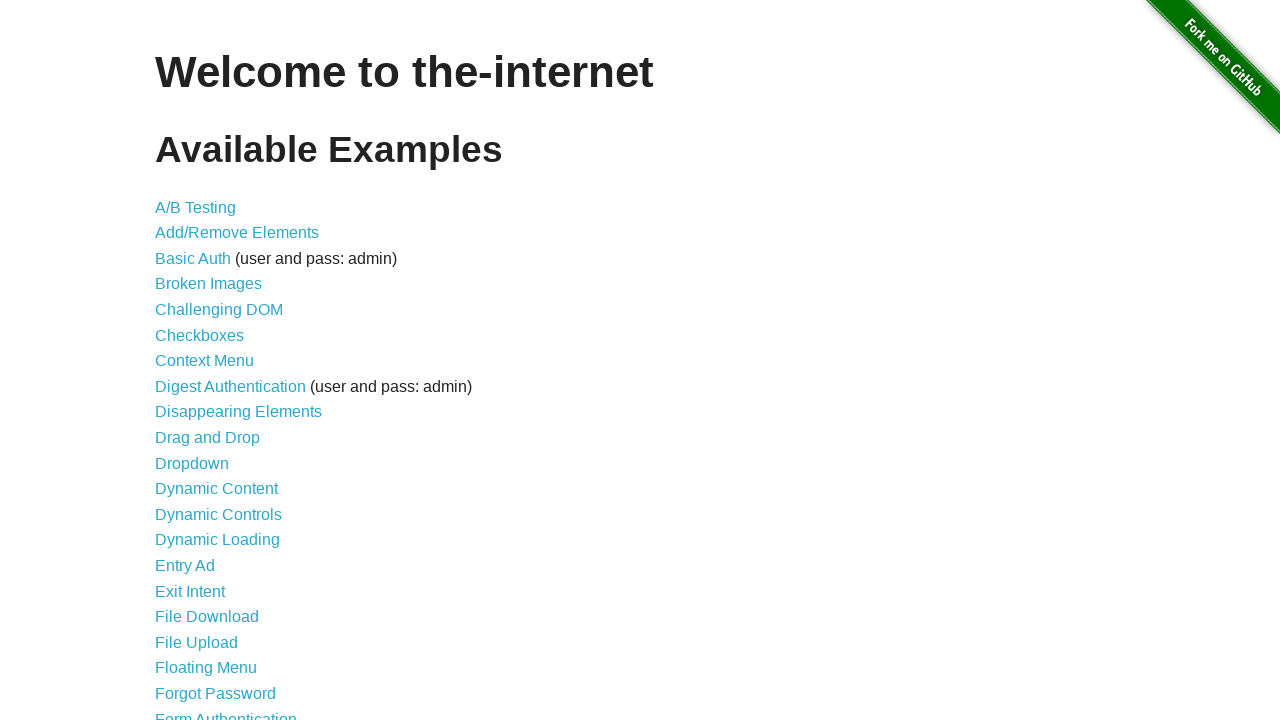

Clicked on the 'Frames' link at (182, 361) on text=Frames
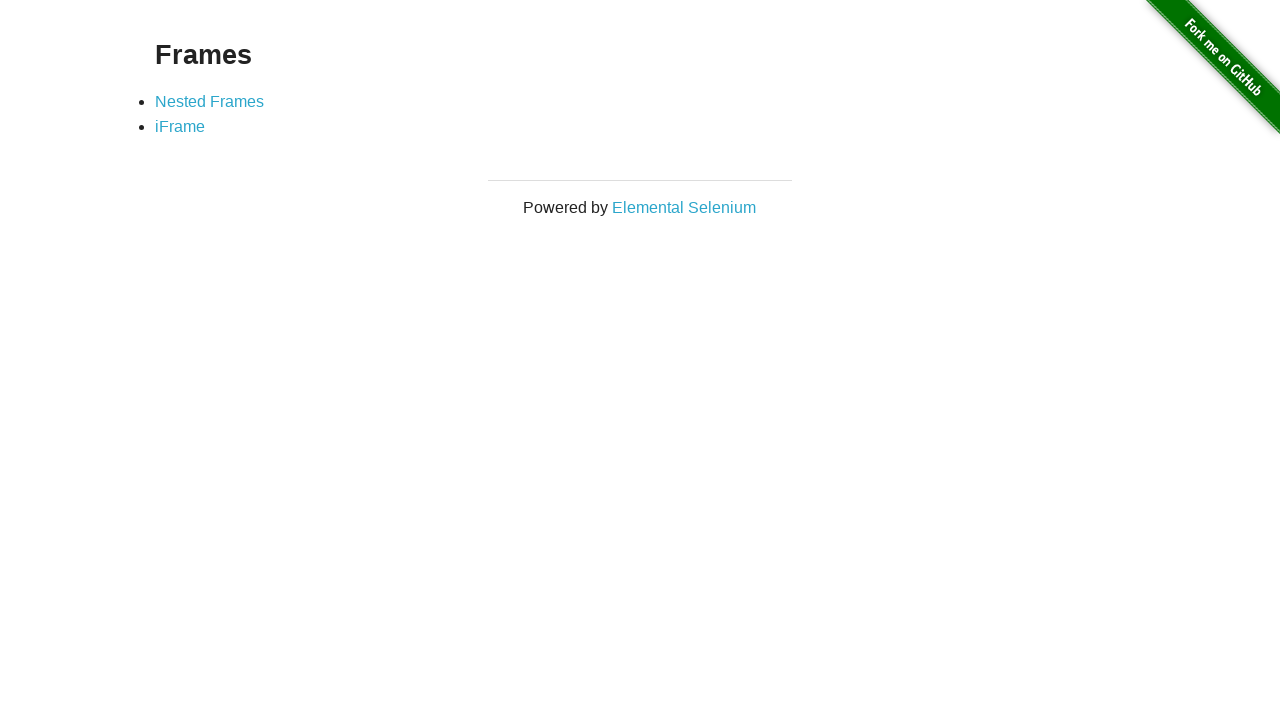

Clicked on the 'Nested Frames' link using partial text match at (210, 101) on text=Nested
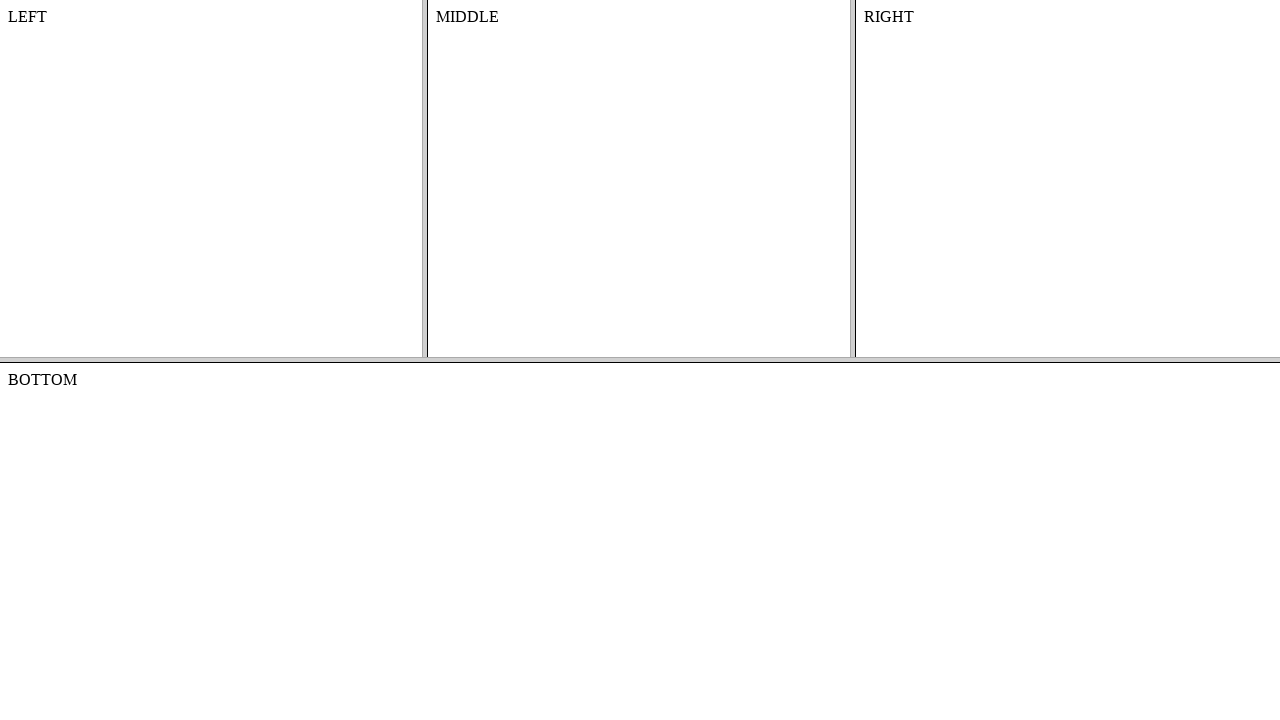

Waited for nested frames page to load
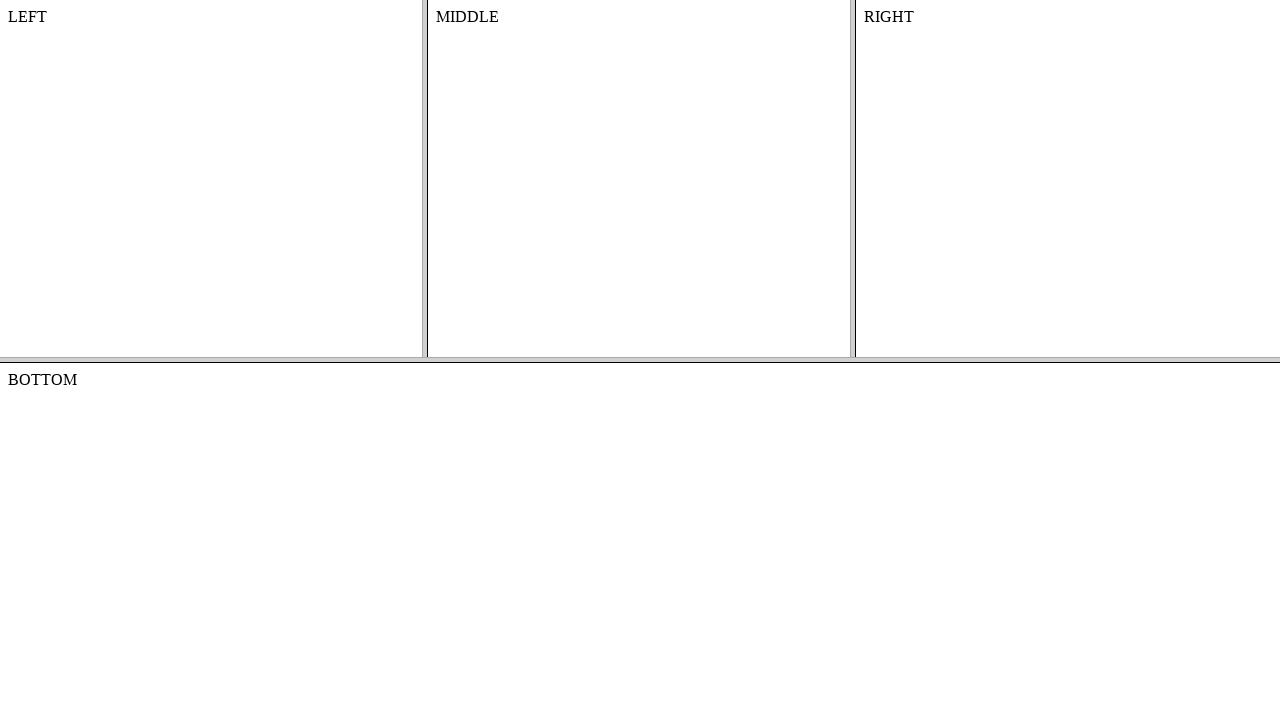

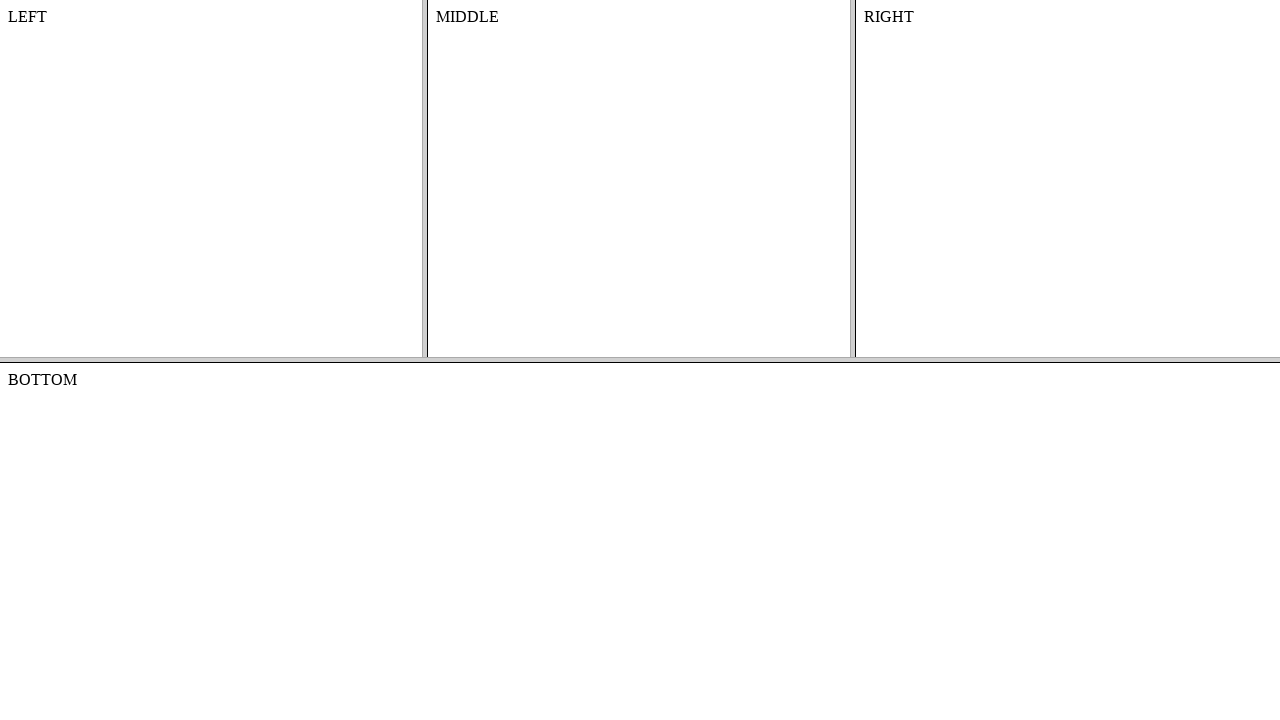